Tests that a todo item is removed when edited to an empty string

Starting URL: https://demo.playwright.dev/todomvc

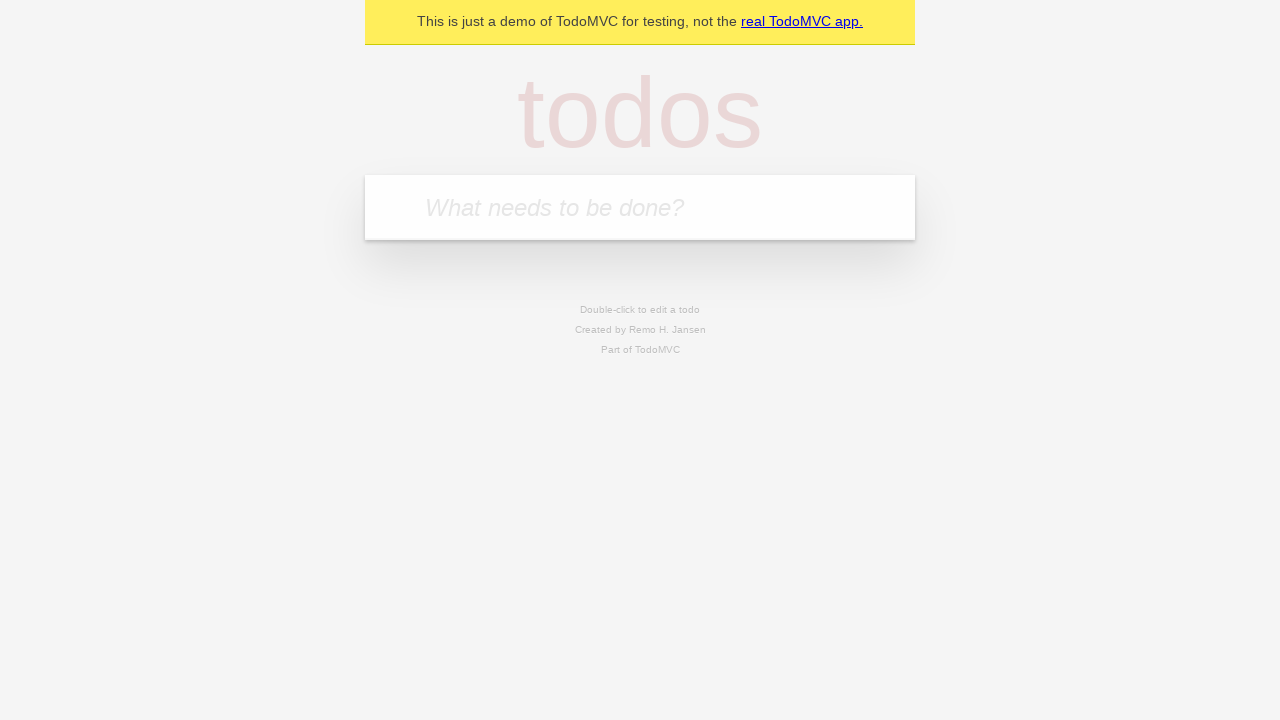

Filled new todo input with 'buy some cheese' on .new-todo
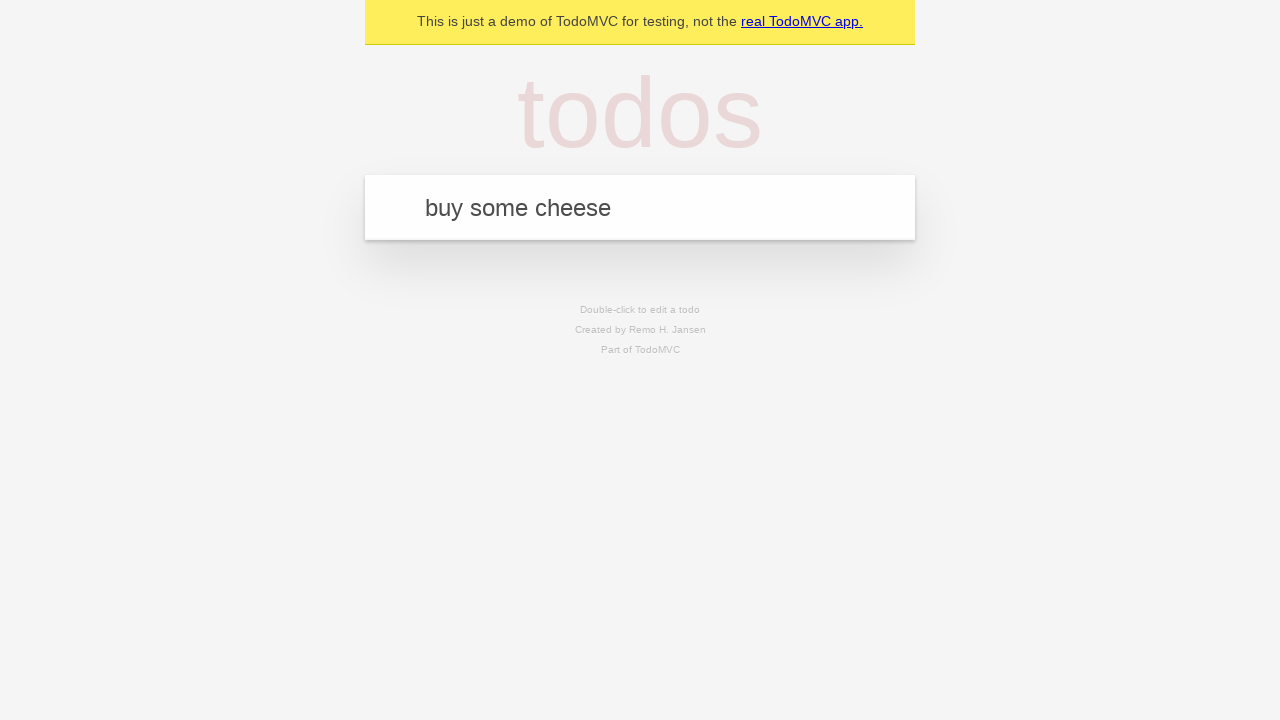

Pressed Enter to add first todo item on .new-todo
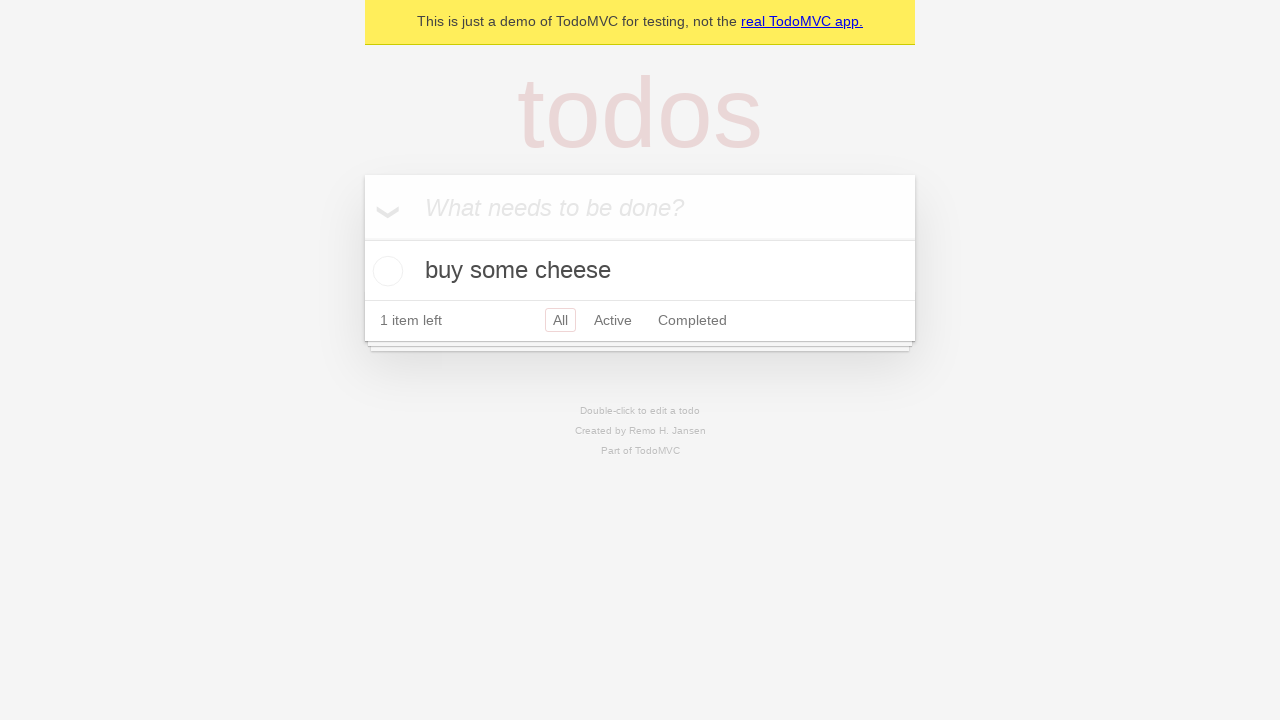

Filled new todo input with 'feed the cat' on .new-todo
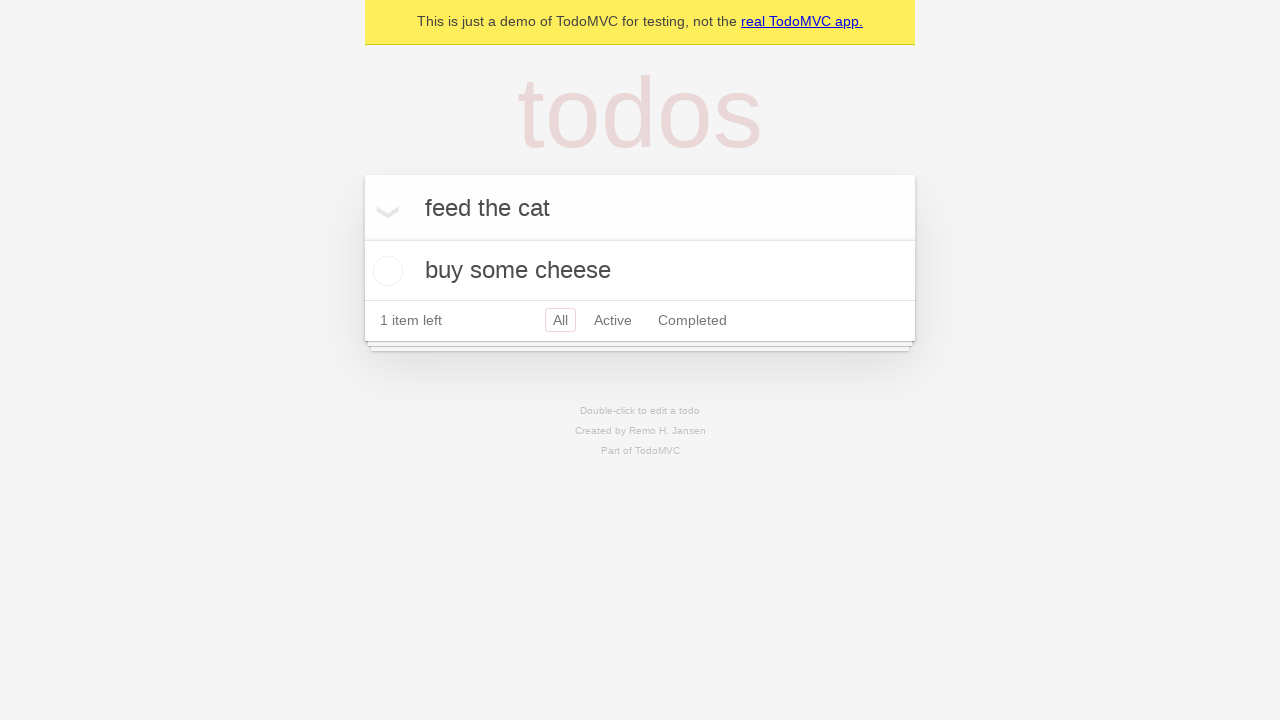

Pressed Enter to add second todo item on .new-todo
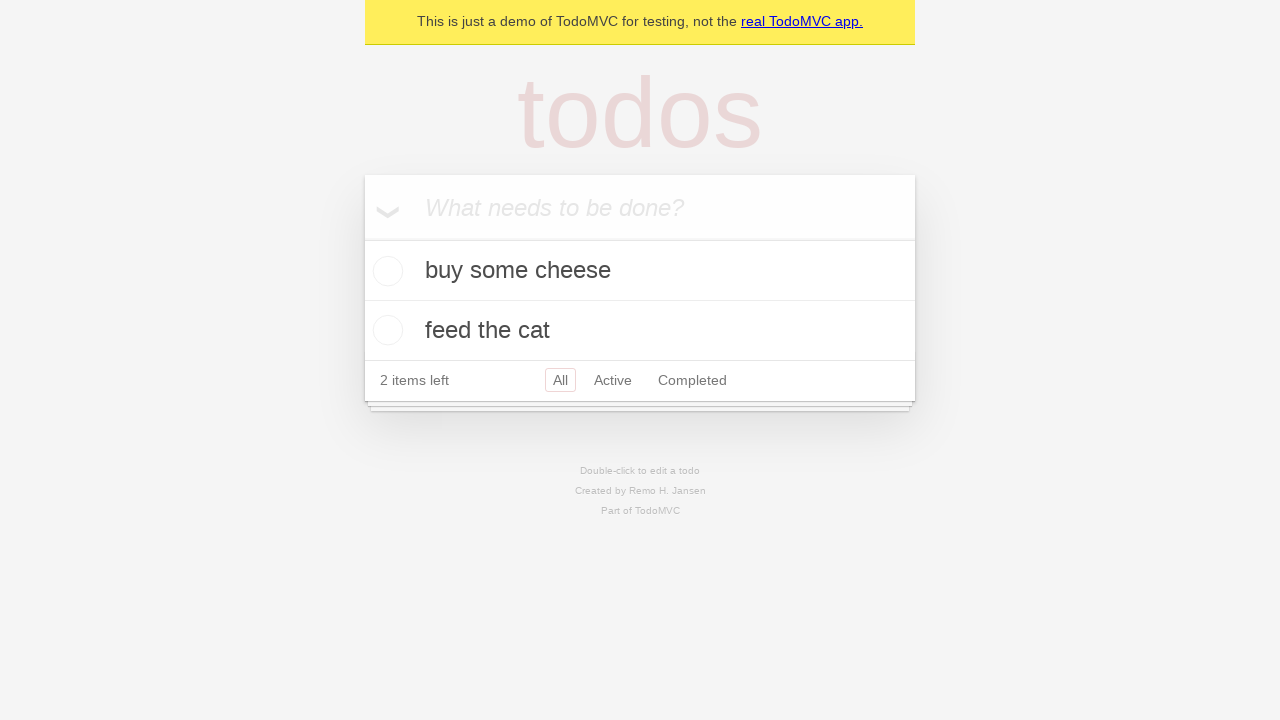

Filled new todo input with 'book a doctors appointment' on .new-todo
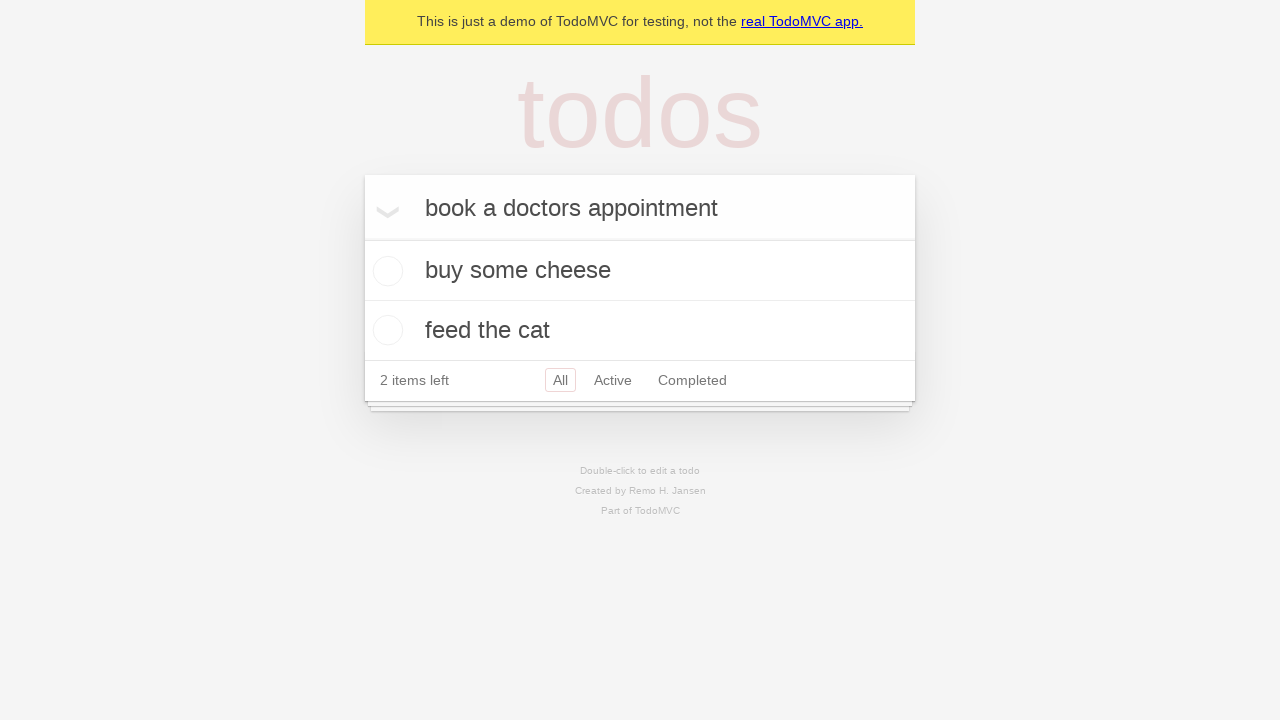

Pressed Enter to add third todo item on .new-todo
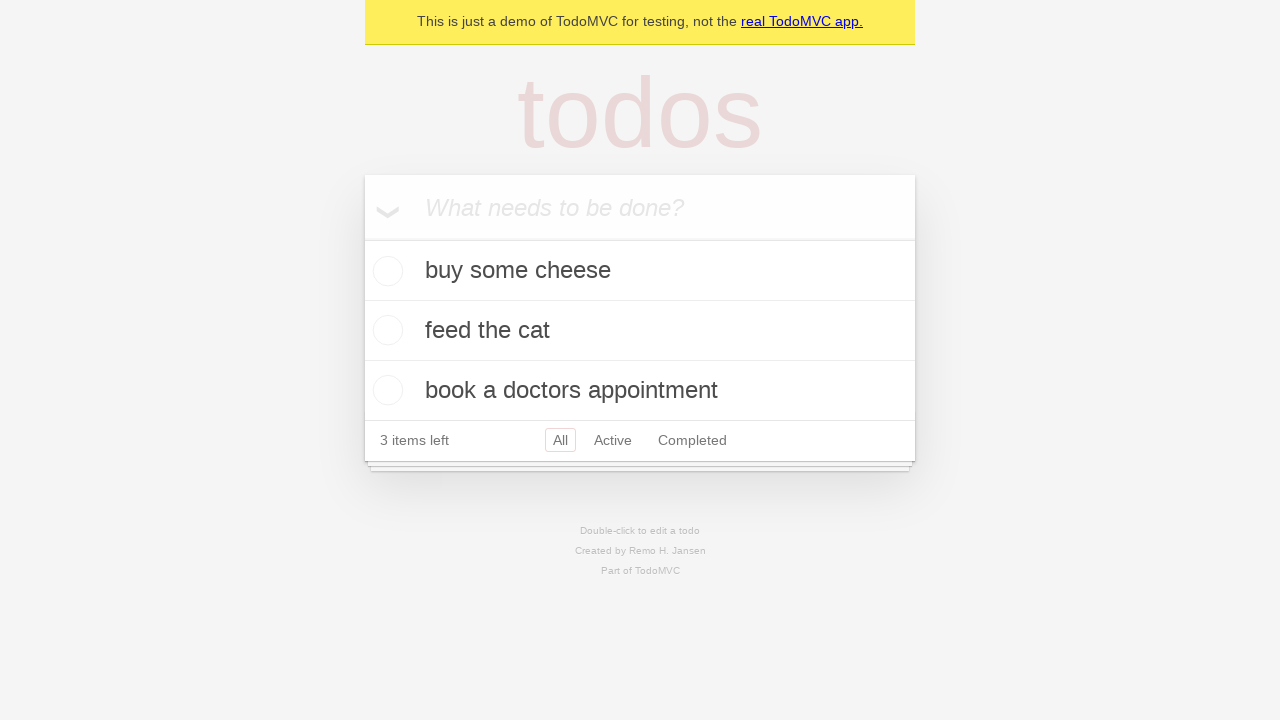

Double-clicked second todo item to enter edit mode at (640, 331) on .todo-list li >> nth=1
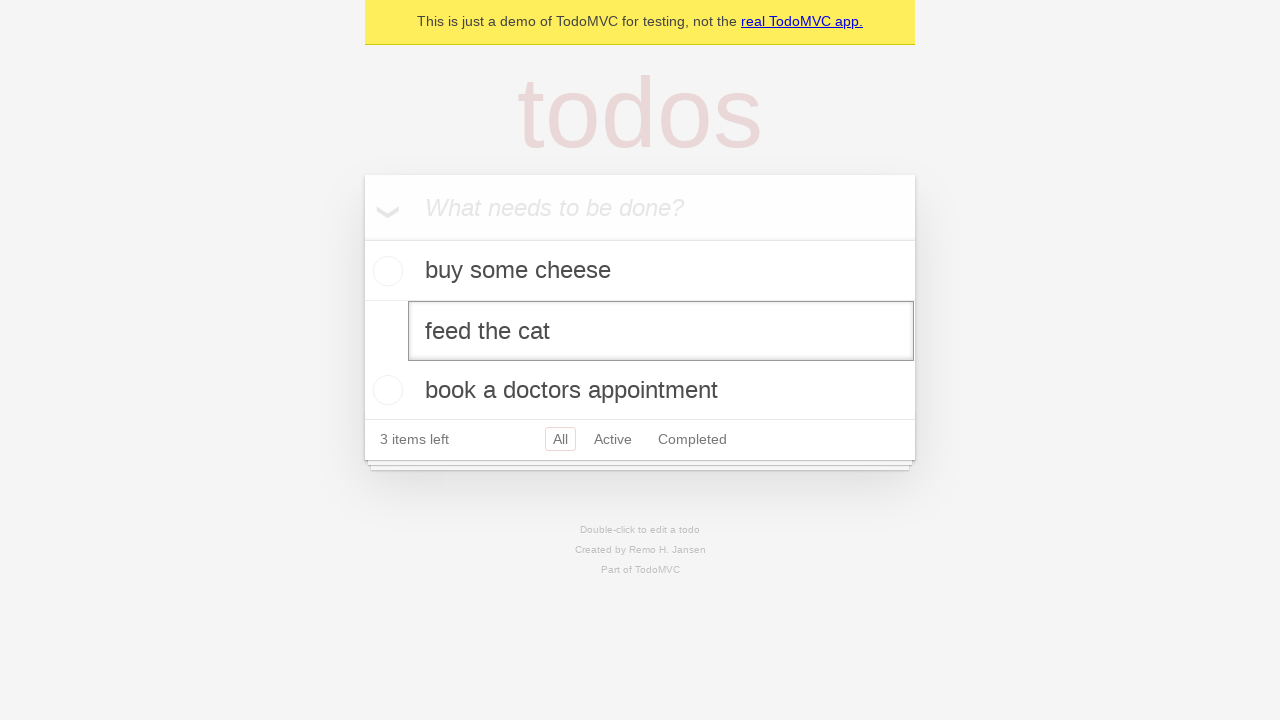

Cleared the text in the edit field for second todo item on .todo-list li >> nth=1 >> .edit
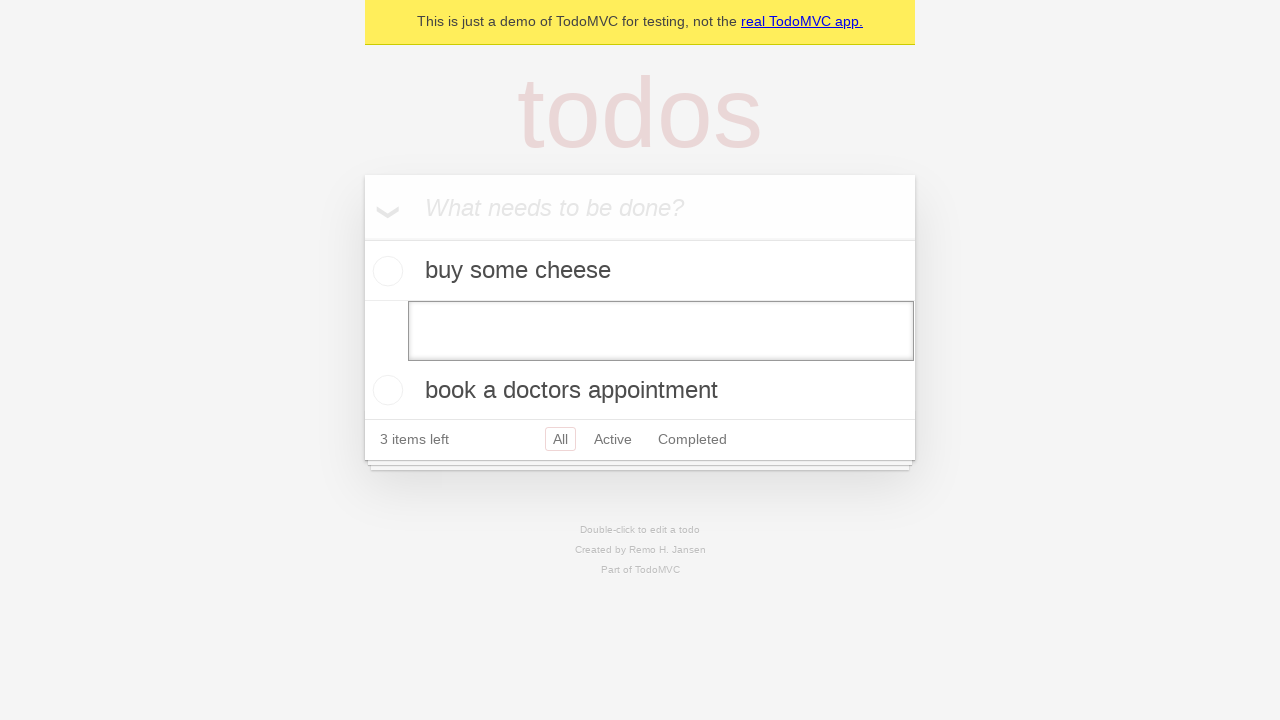

Pressed Enter to confirm empty text, removing the todo item on .todo-list li >> nth=1 >> .edit
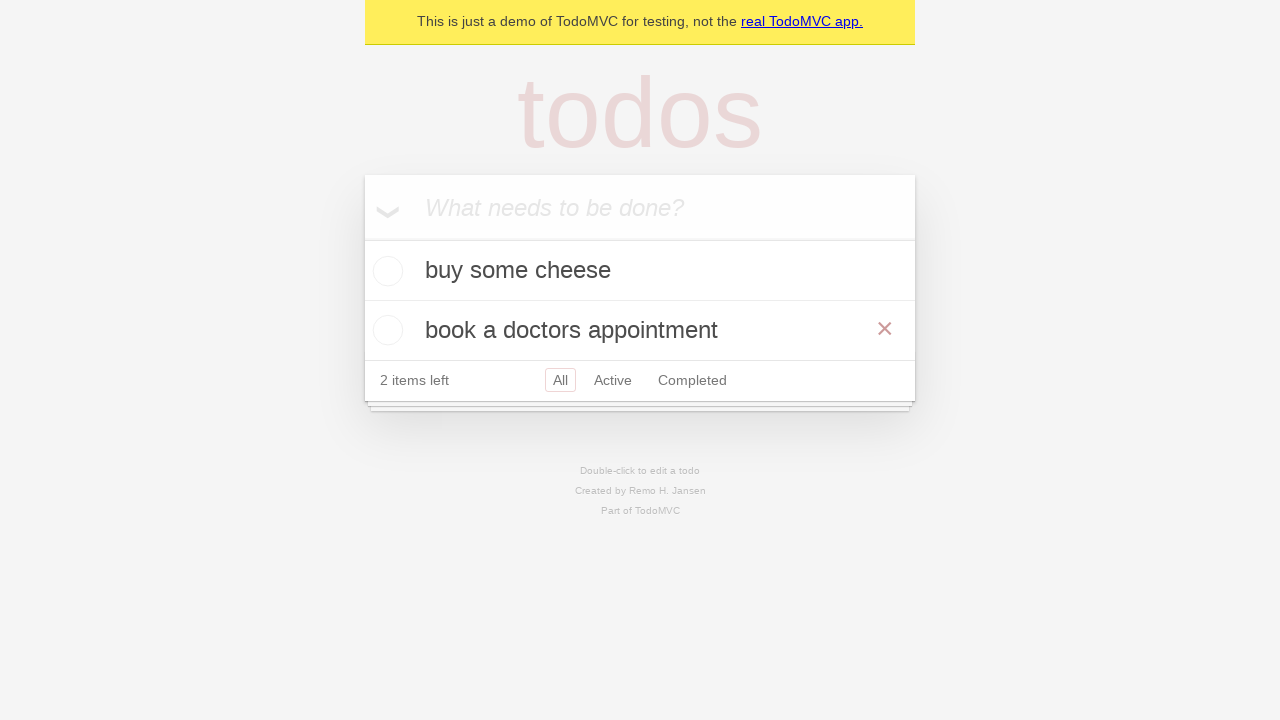

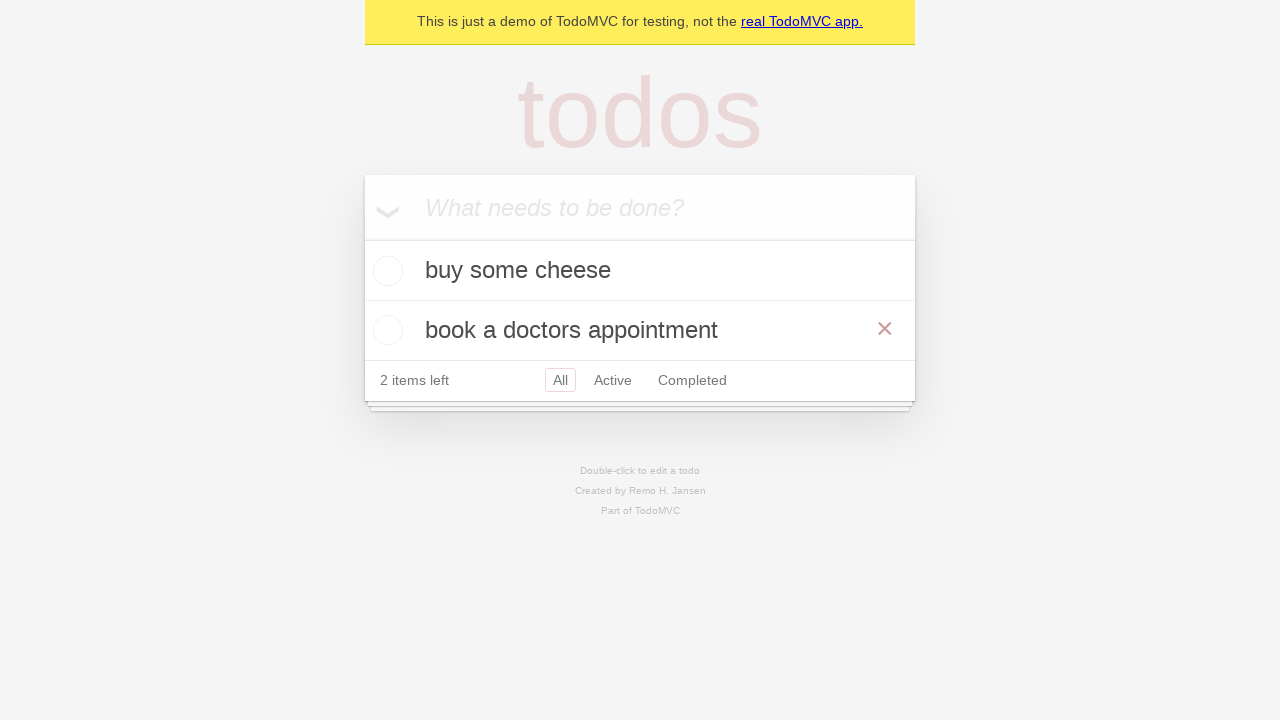